Tests iframe handling by switching to a demo frame on jQueryUI's checkboxradio page and clicking on the "New York" checkbox/radio option inside the iframe.

Starting URL: https://jqueryui.com/checkboxradio/

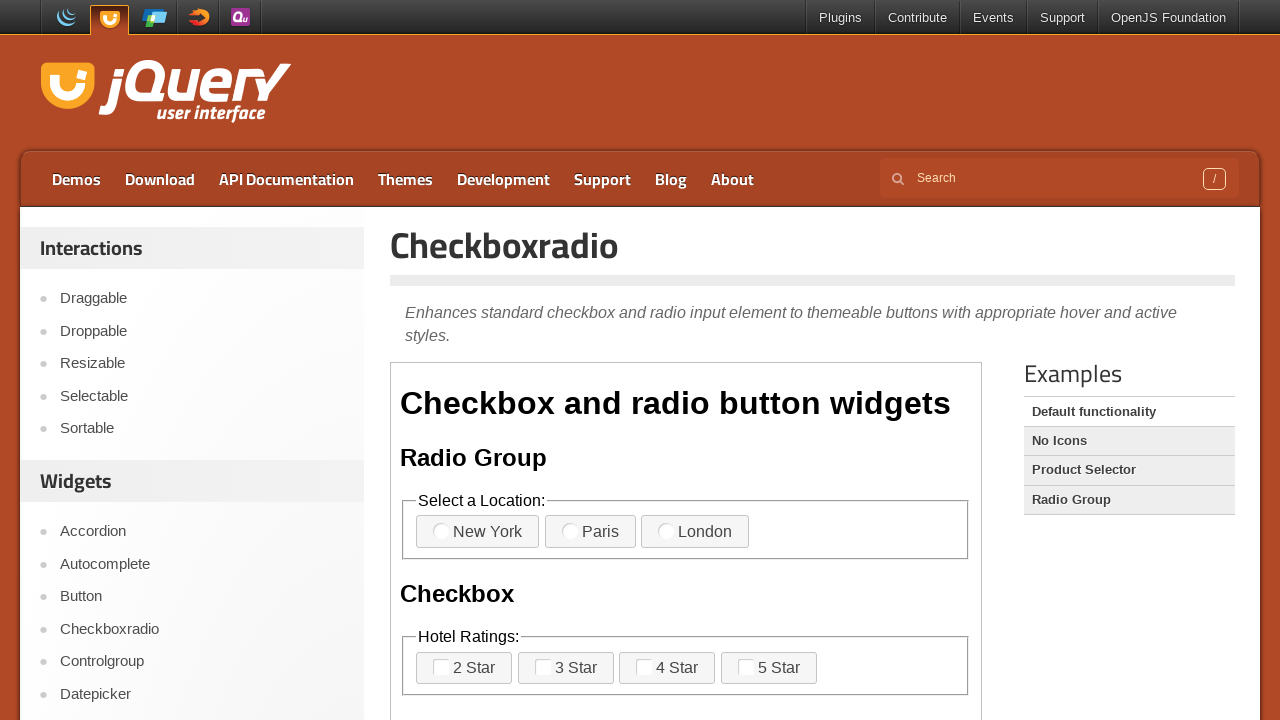

Set viewport size to 1920x1080
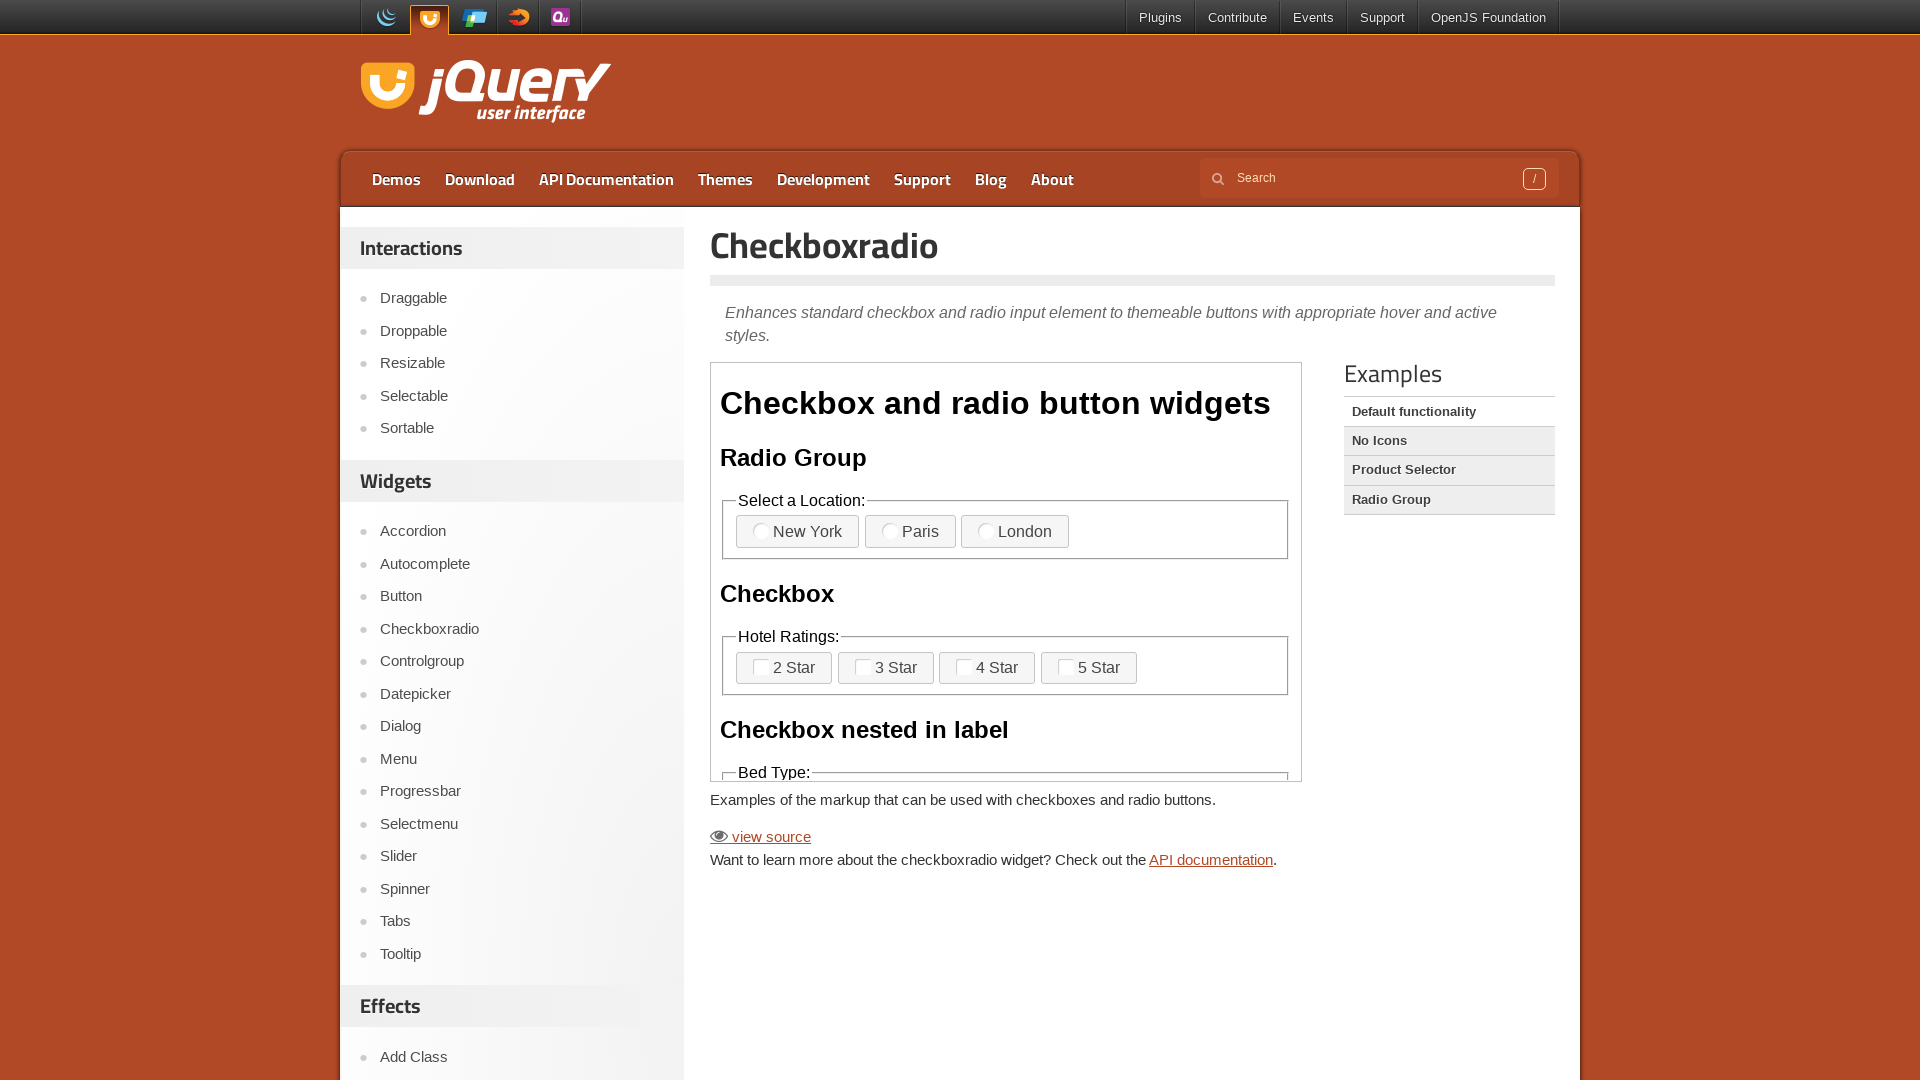

Waited for demo-frame iframe to load
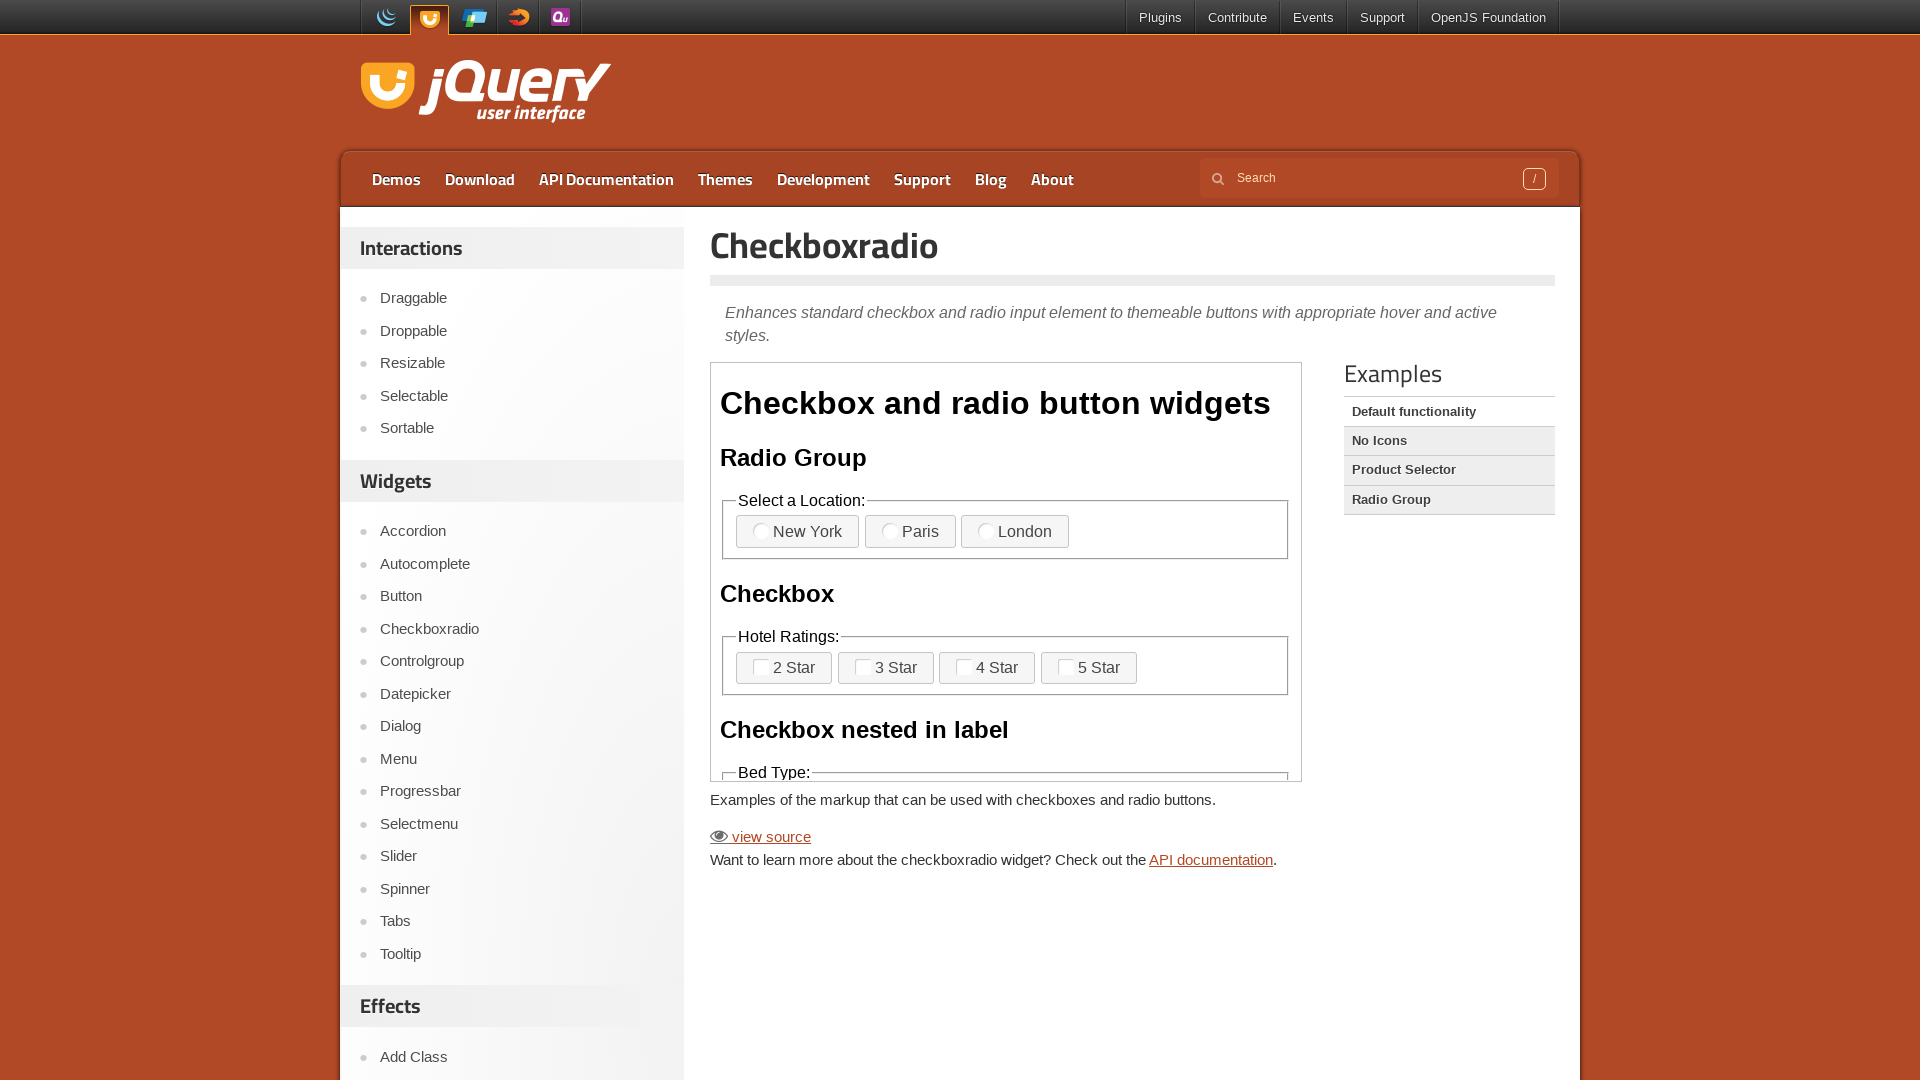

Switched to iframe content frame
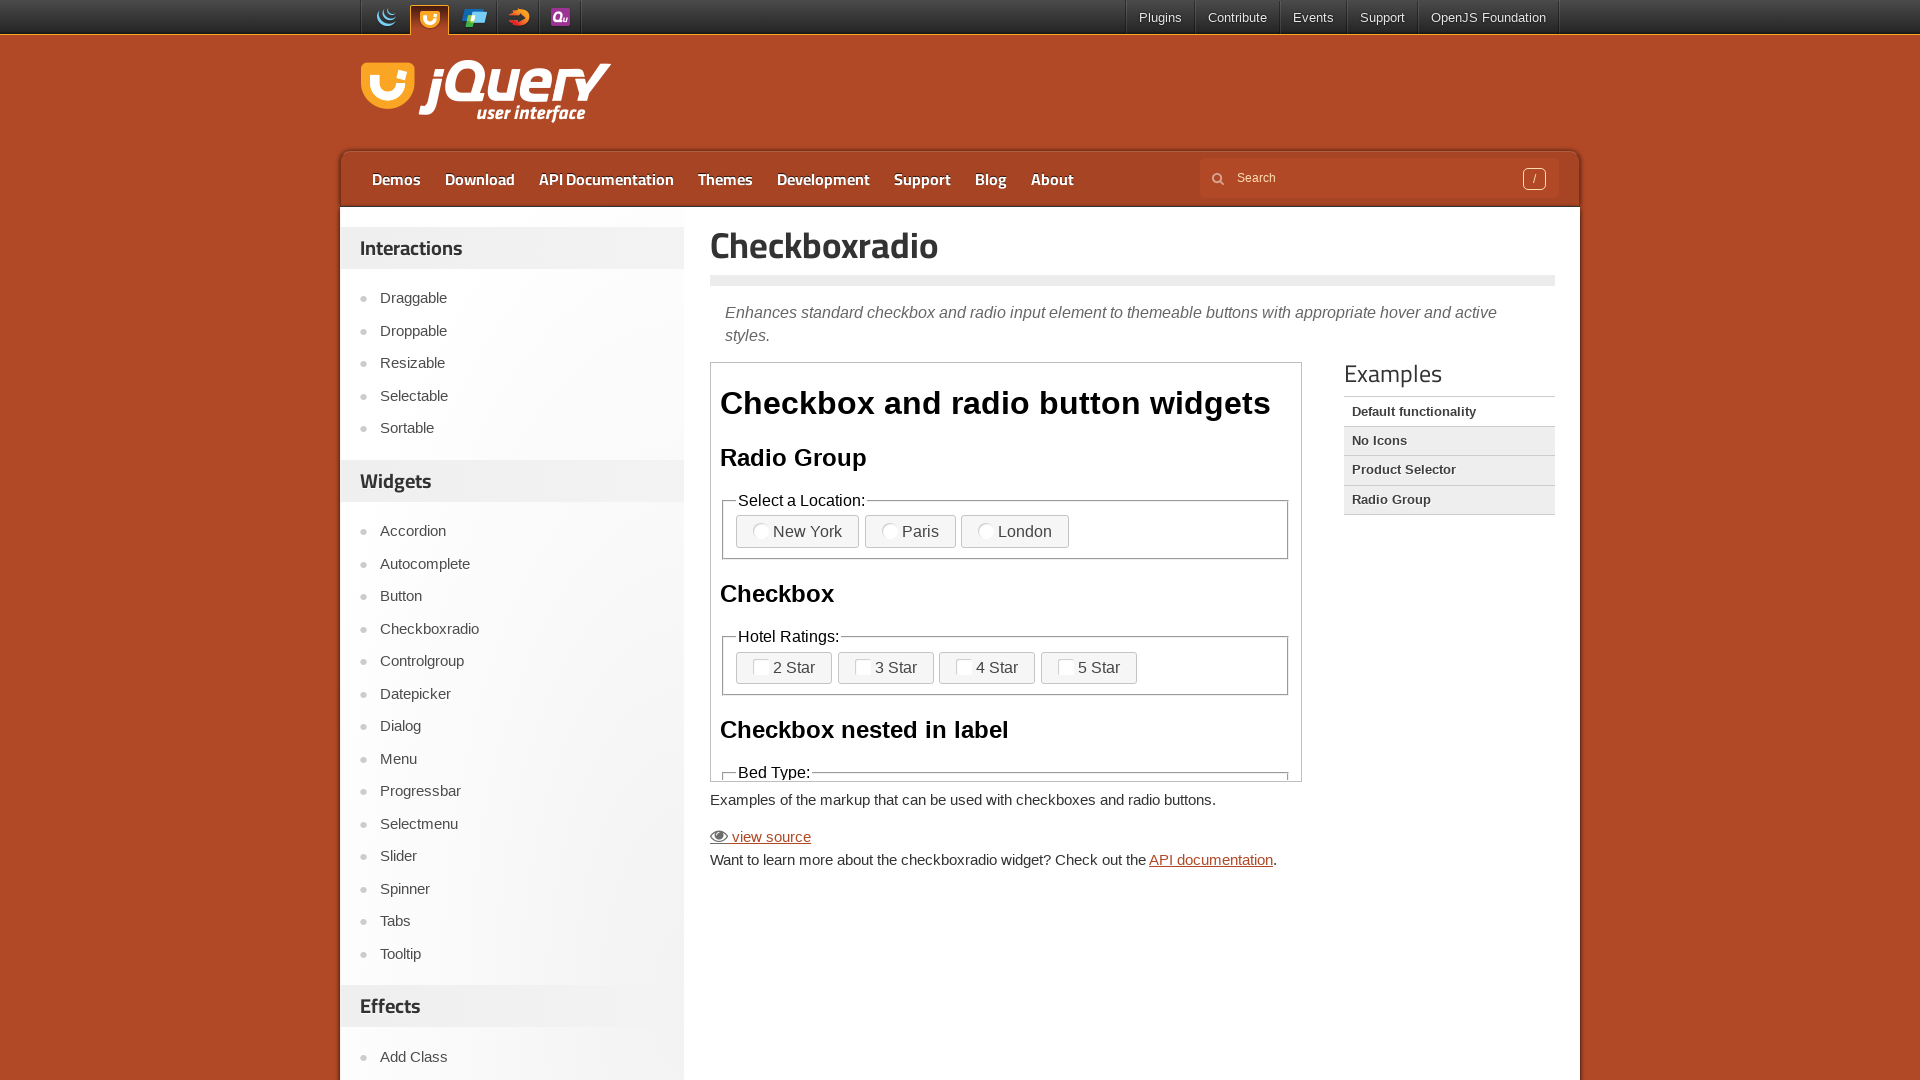

Waited for 'New York' label to appear in iframe
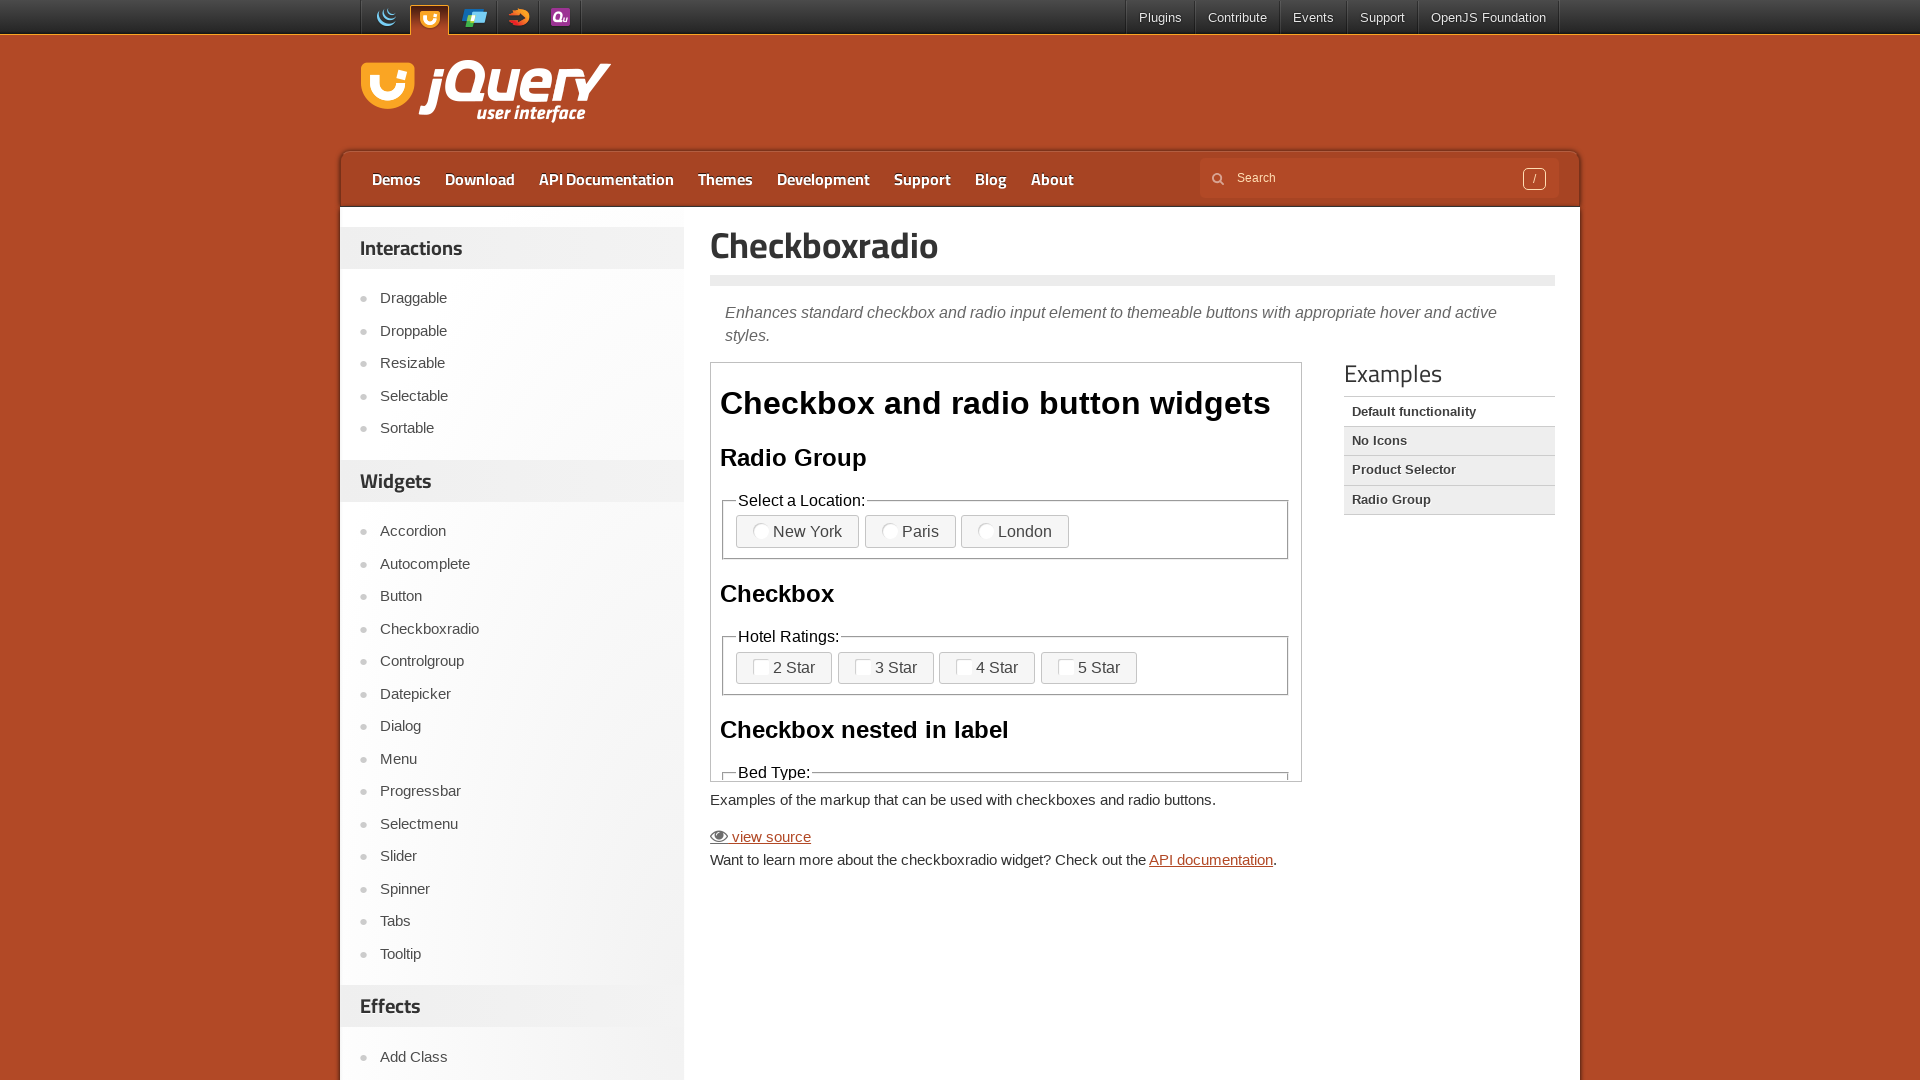

Clicked 'New York' checkbox/radio option in iframe at (798, 532) on xpath=//label[normalize-space()='New York']
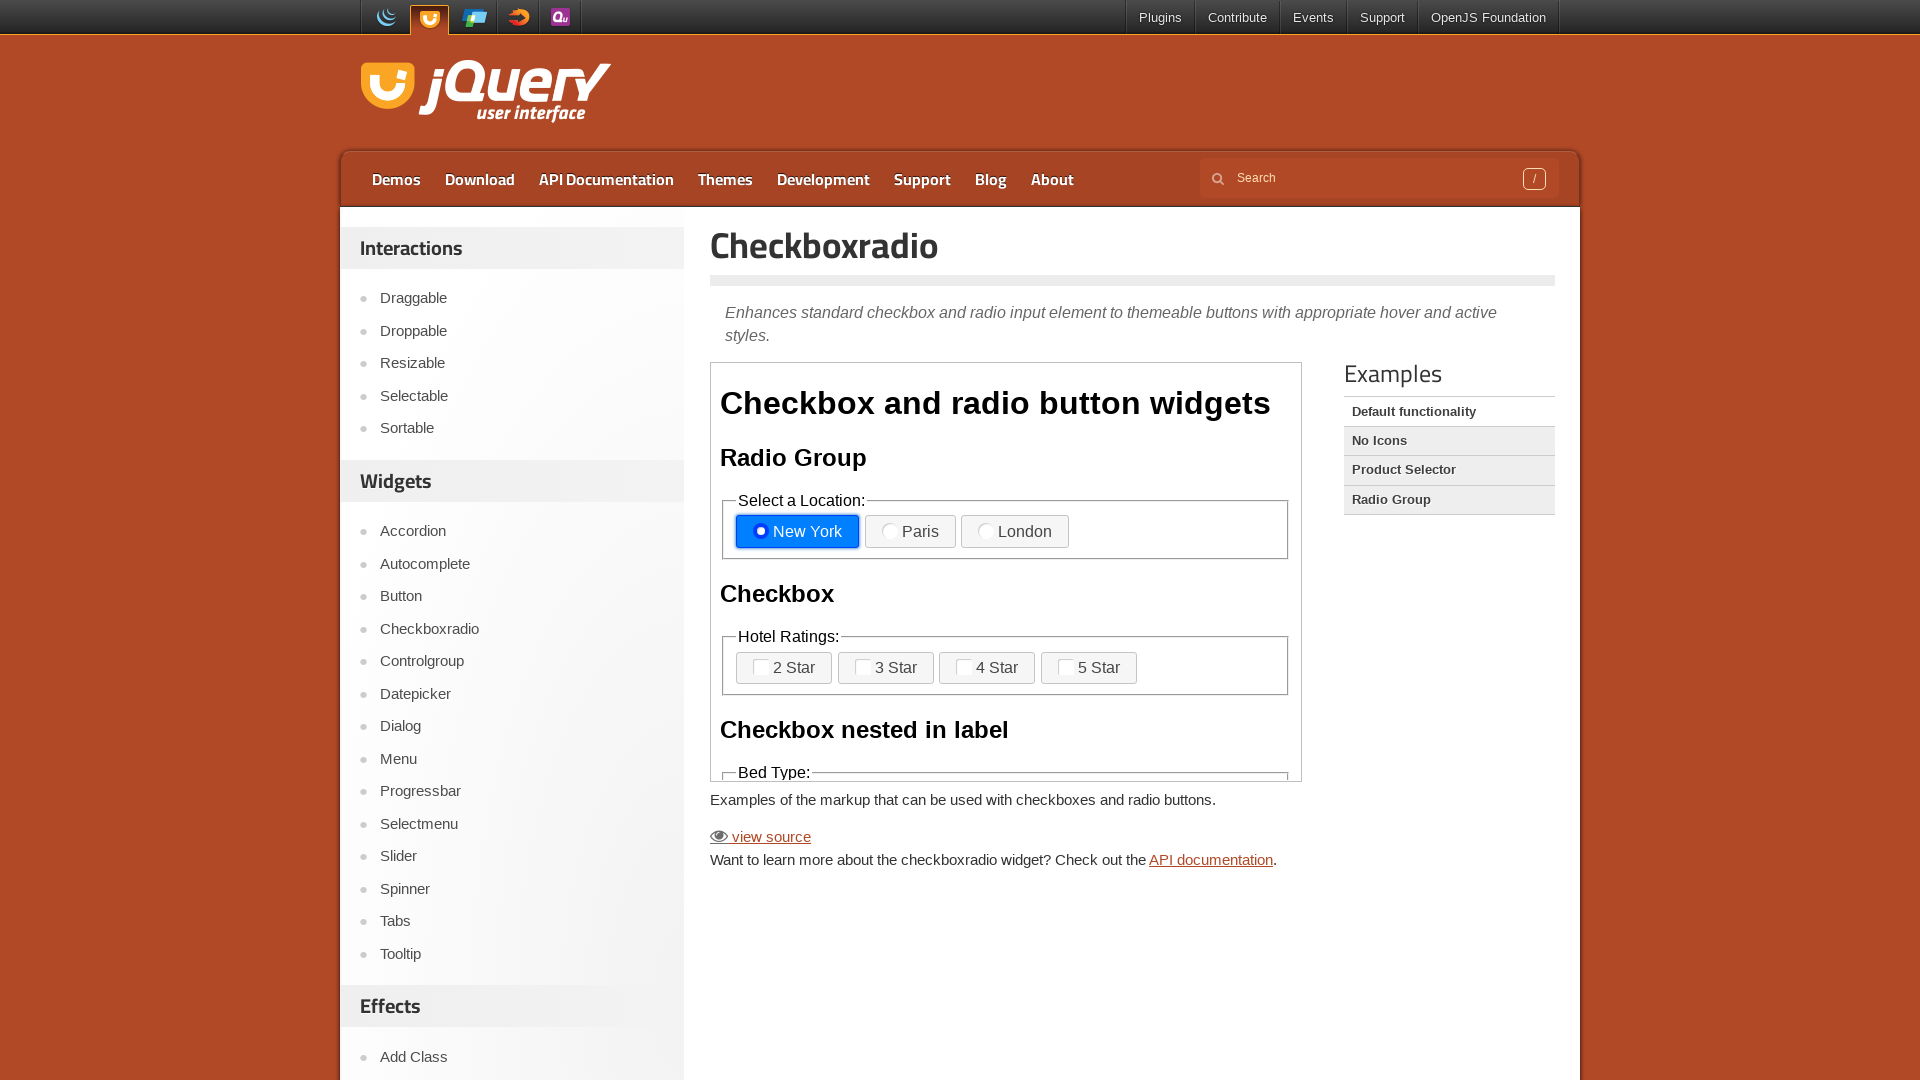

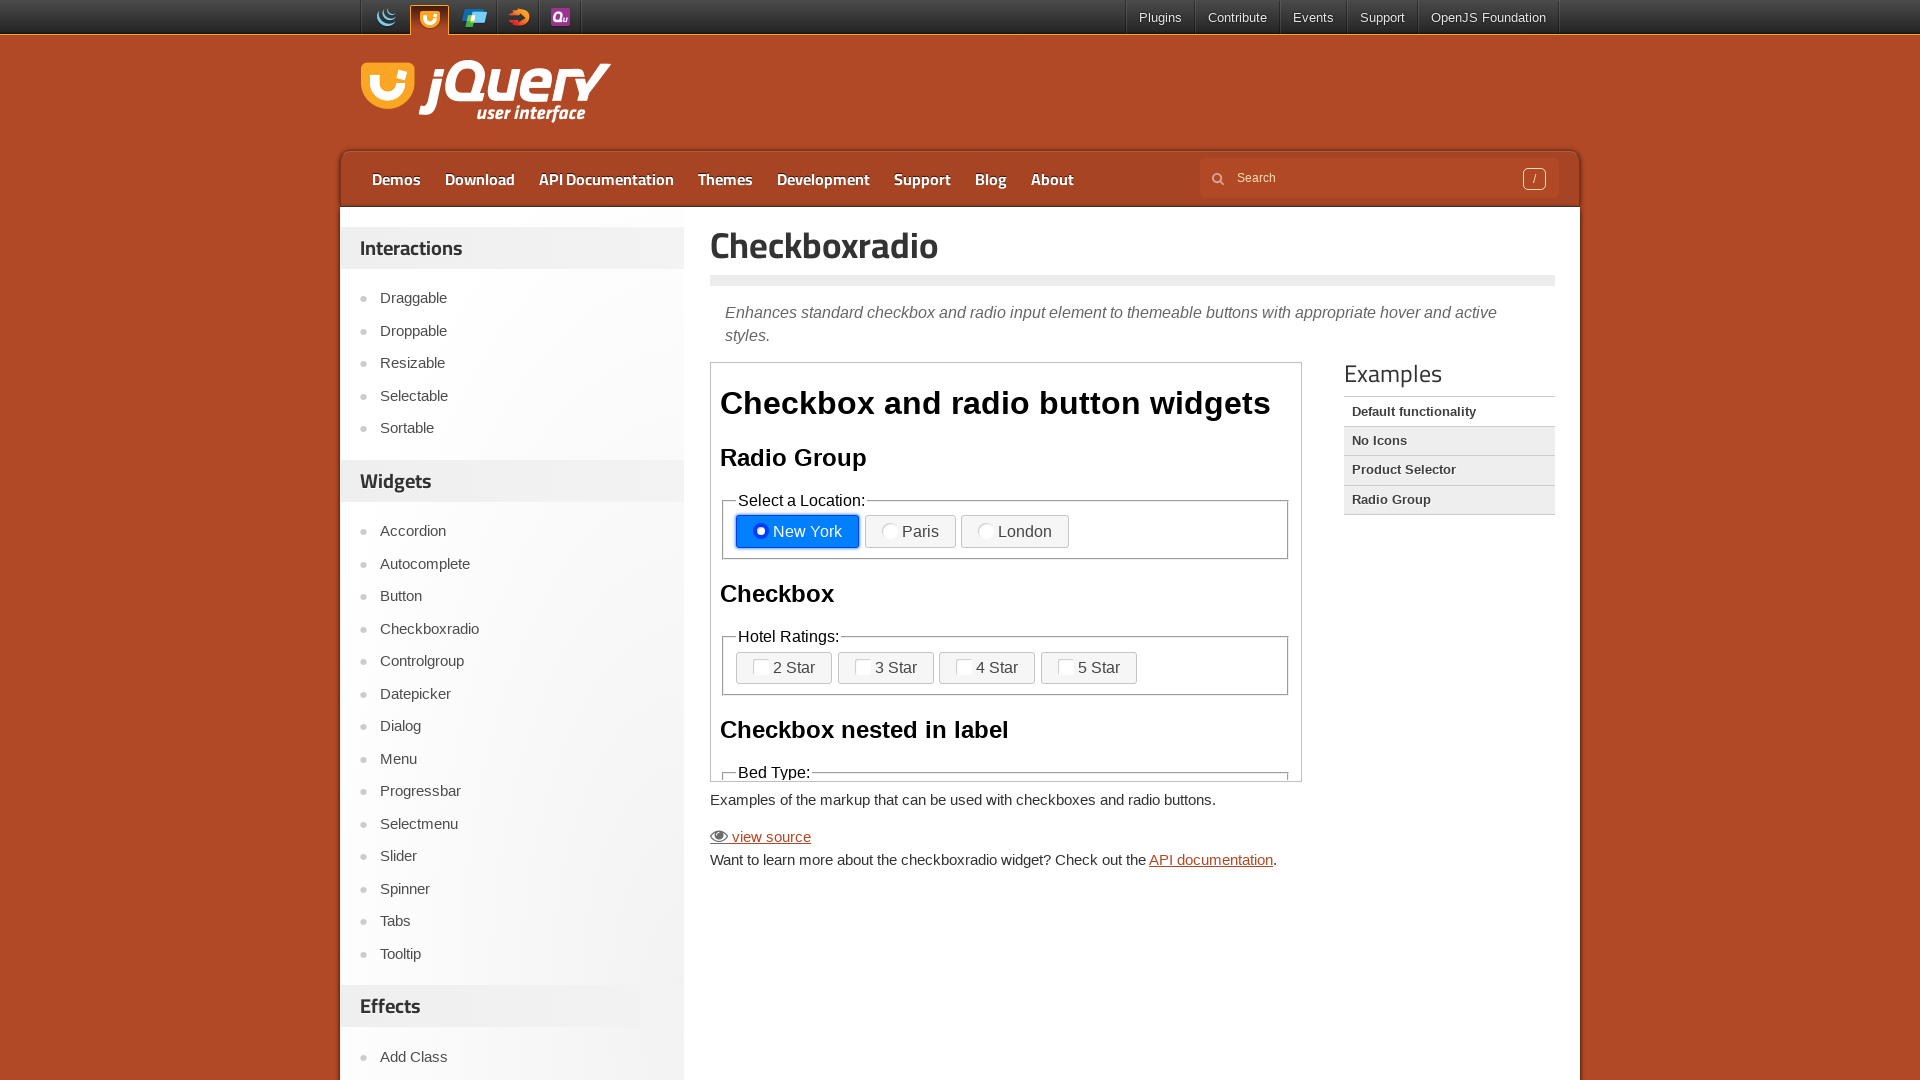